Navigates to the OrangeHRM demo login page and clicks on the "OrangeHRM, Inc" link (typically a footer link to the company website)

Starting URL: https://opensource-demo.orangehrmlive.com/web/index.php/auth/login

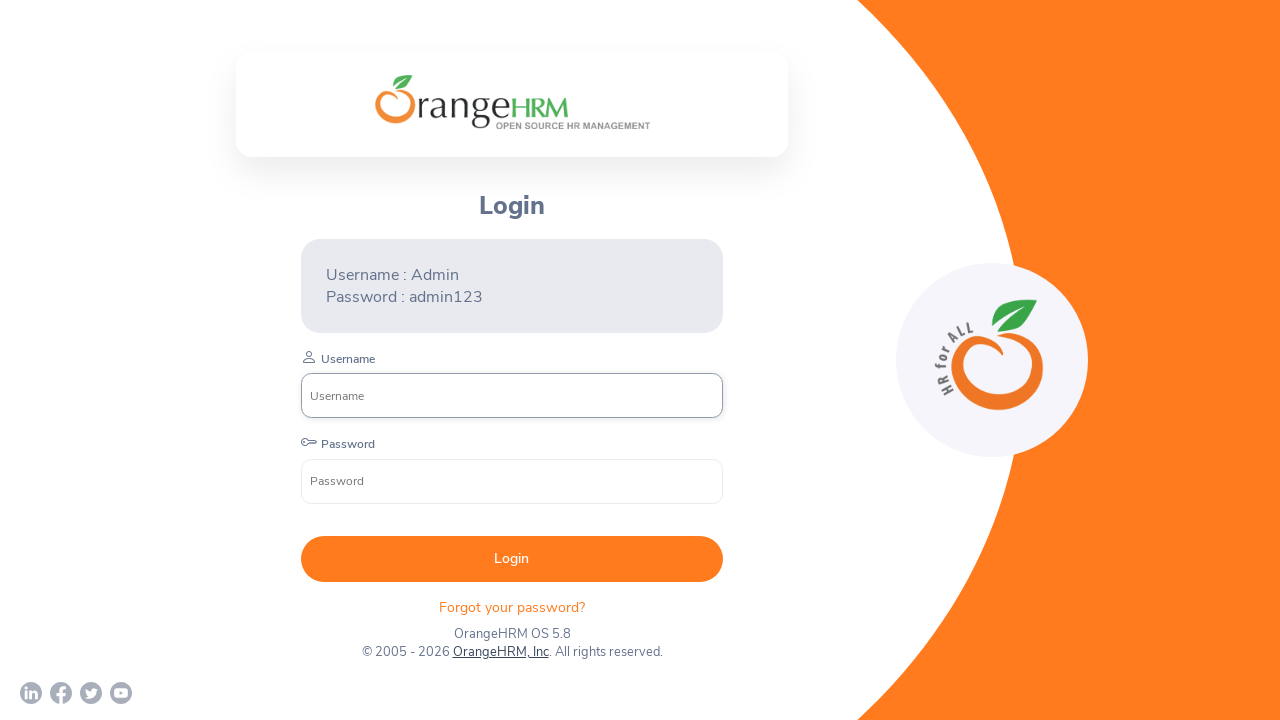

Waited for OrangeHRM login page to load completely
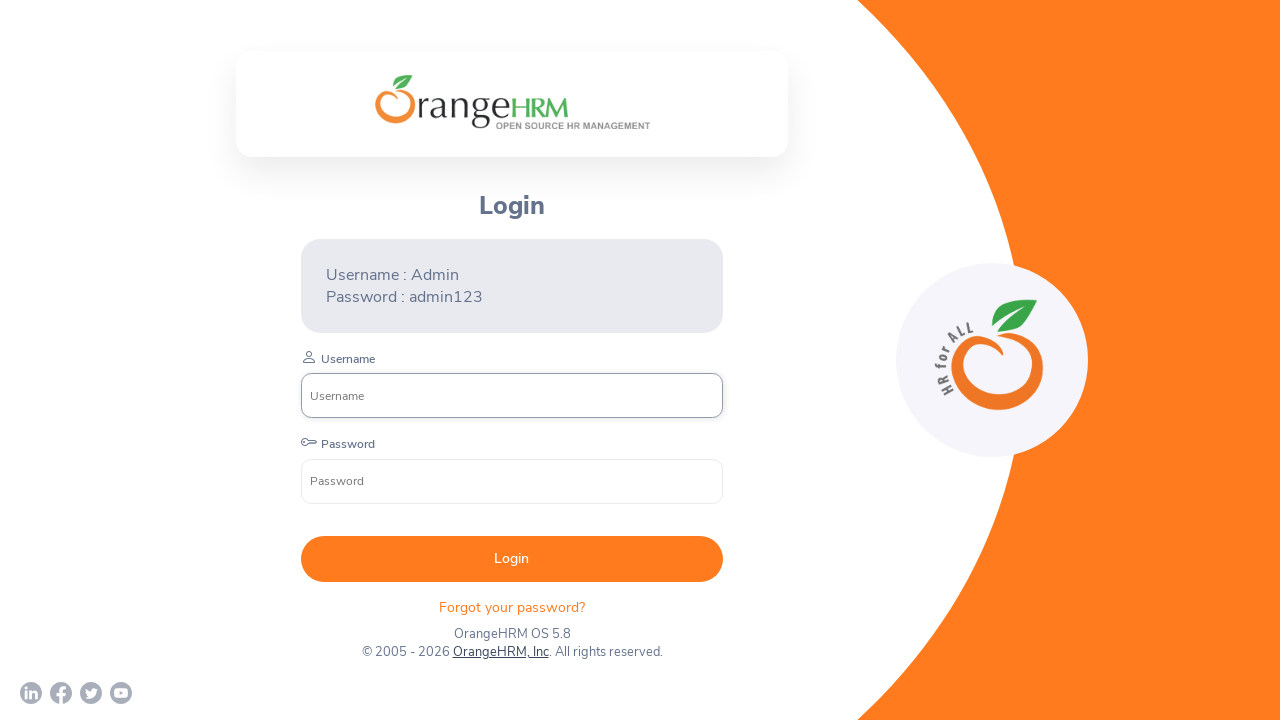

Clicked on OrangeHRM, Inc footer link at (500, 652) on text=OrangeHRM, Inc
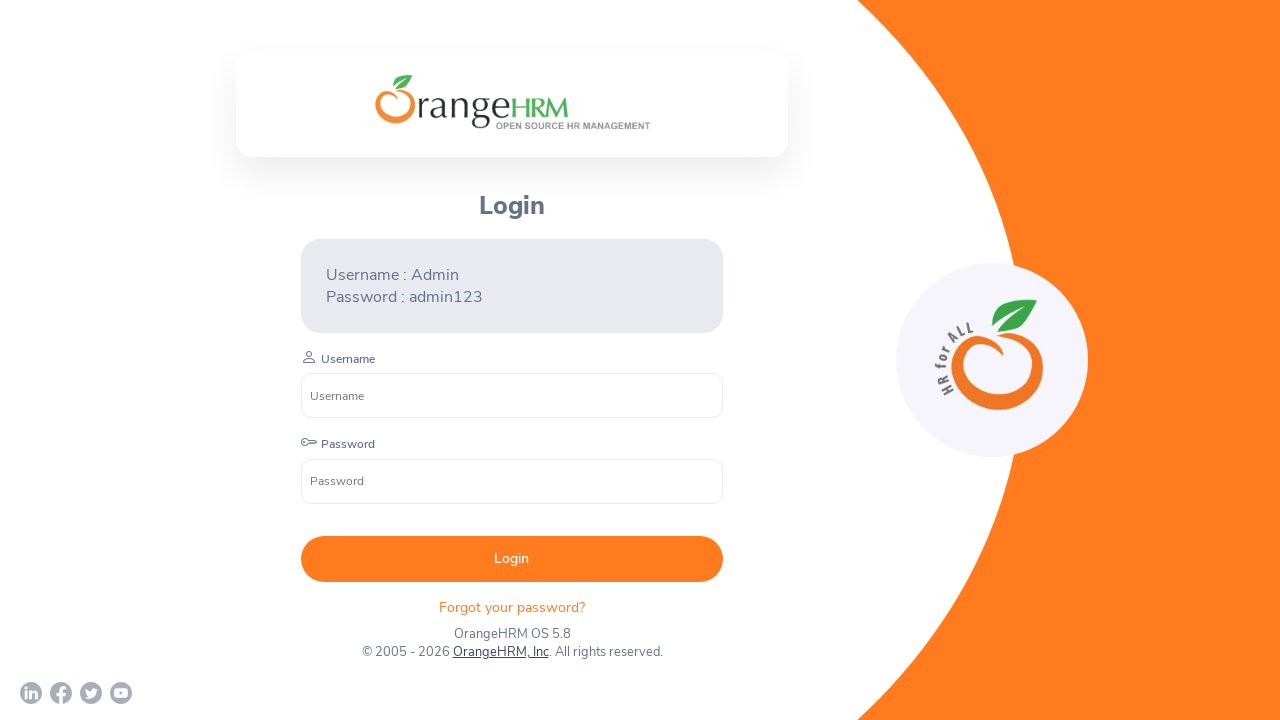

Waited 2 seconds for new page/tab to process
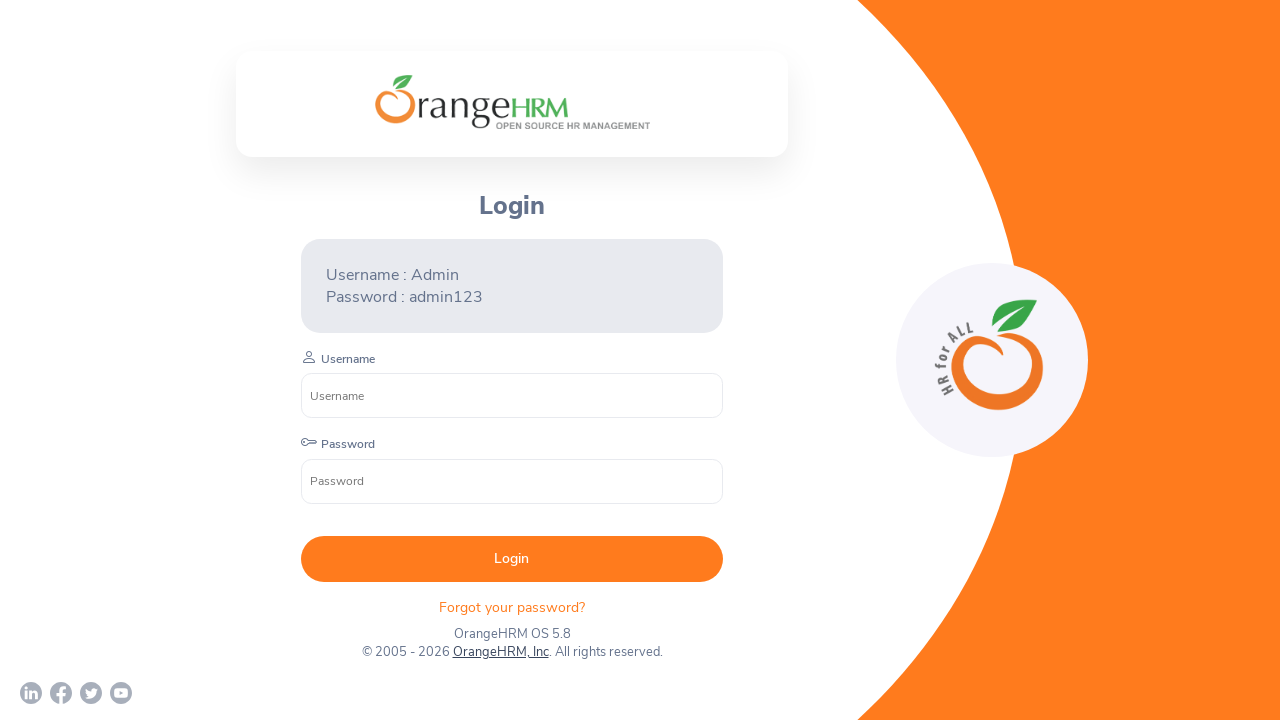

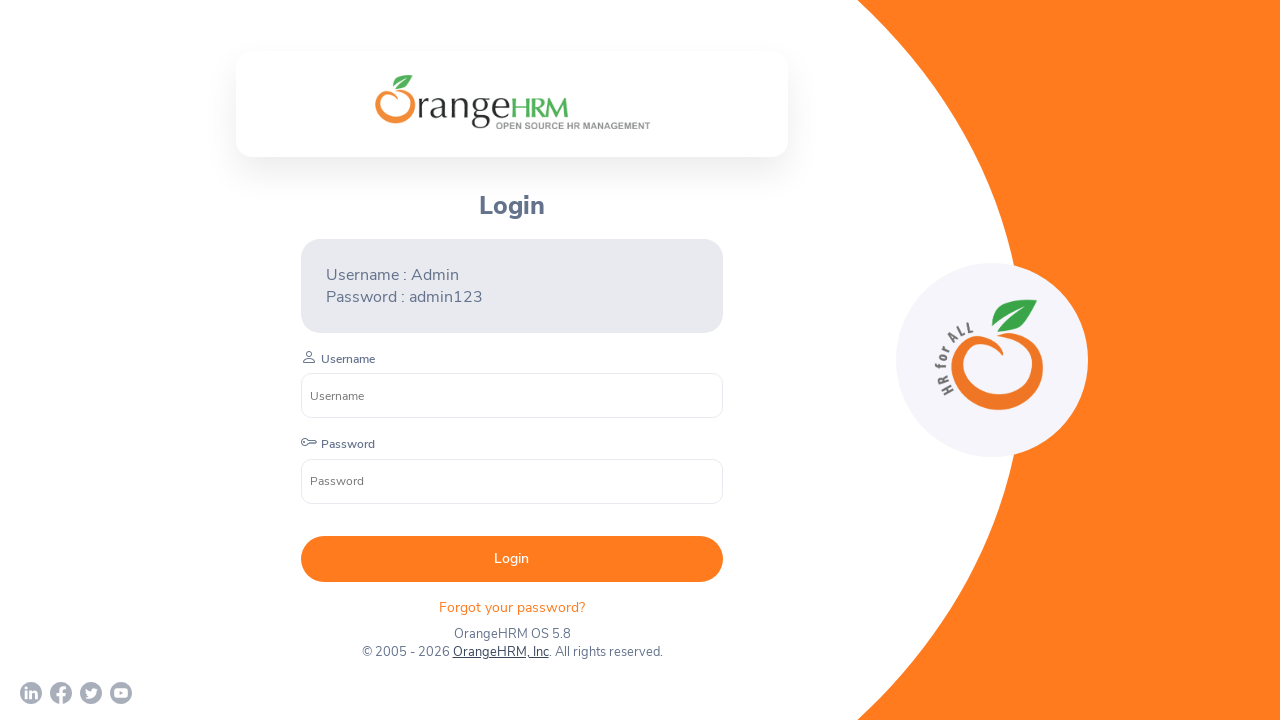